Tests dropdown selection by selecting an option from a dropdown menu

Starting URL: https://trytestingthis.netlify.app/

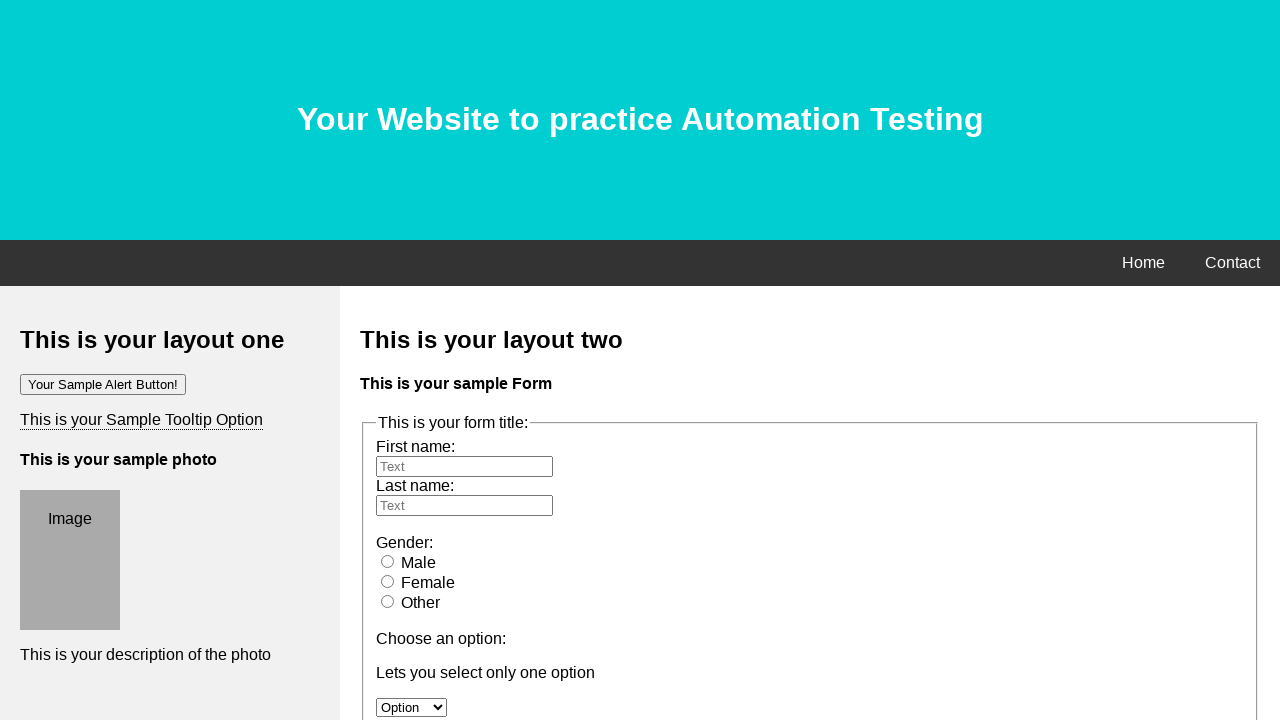

Navigated to https://trytestingthis.netlify.app/
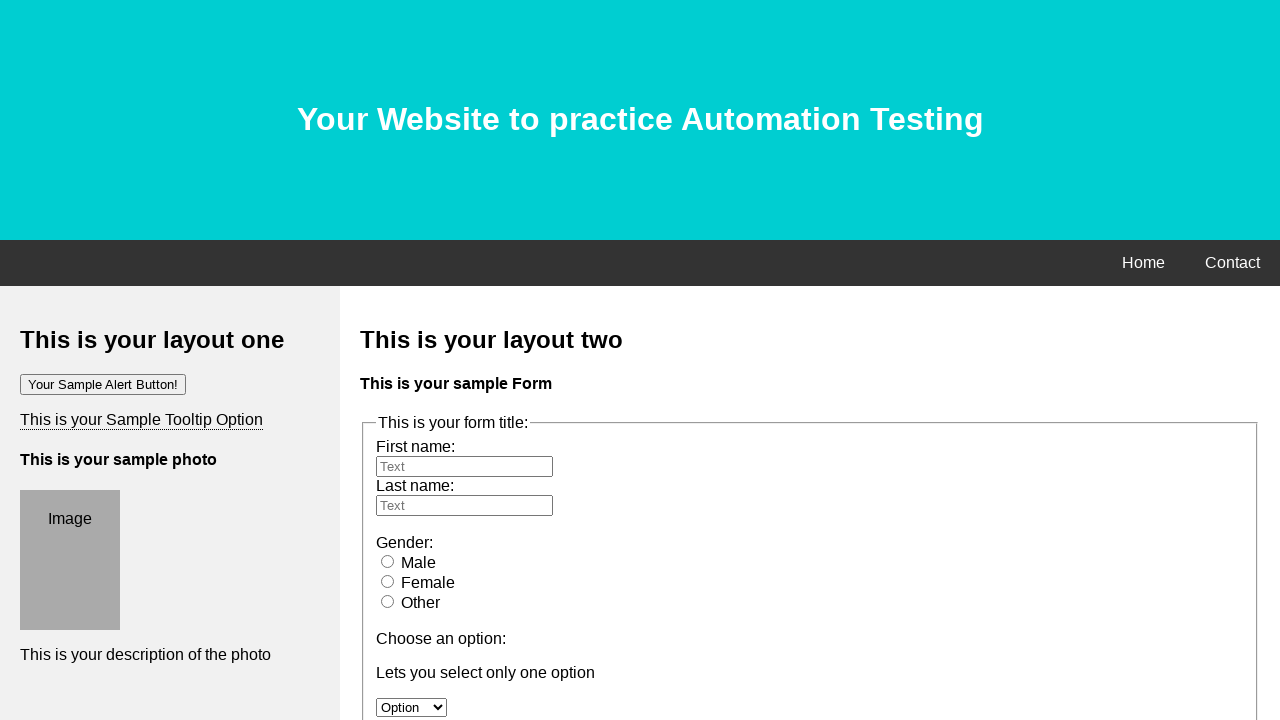

Selected 'option 2' from dropdown menu on #option
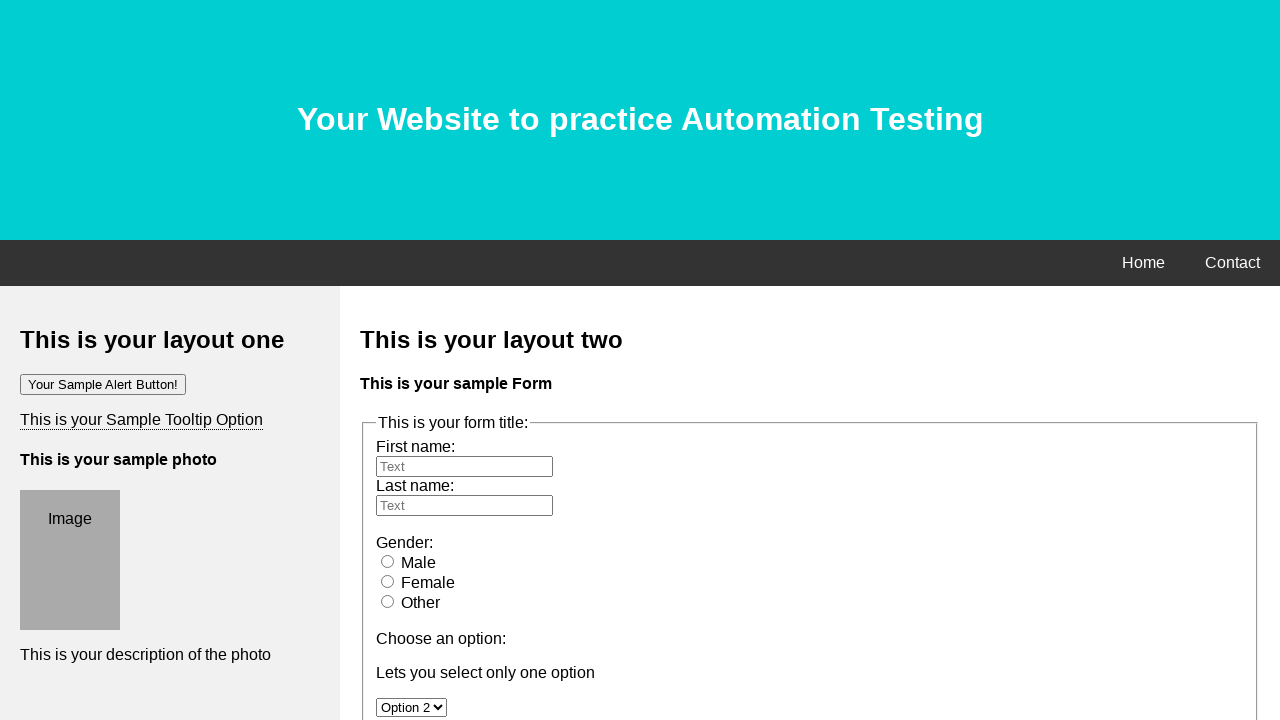

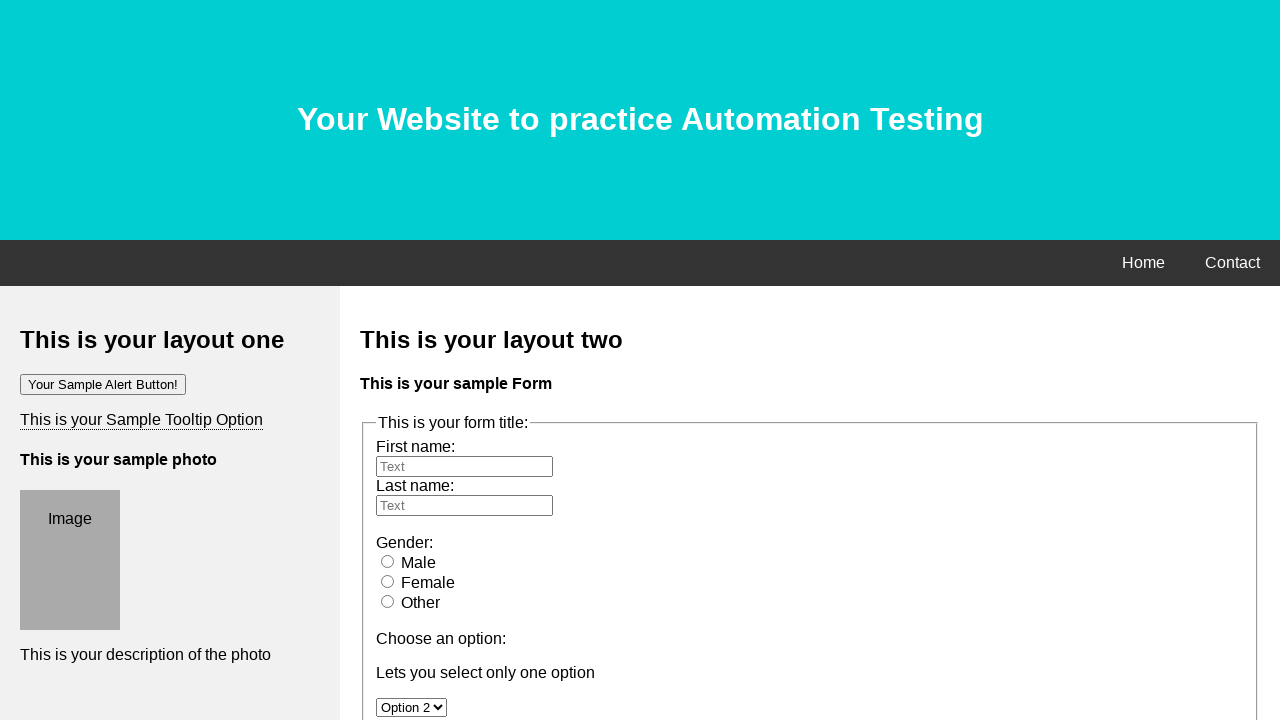